Tests JavaScript alert handling functionality including normal JS alerts, confirm dialogs, and prompt dialogs on the HerokuApp test site

Starting URL: https://the-internet.herokuapp.com/javascript_alerts

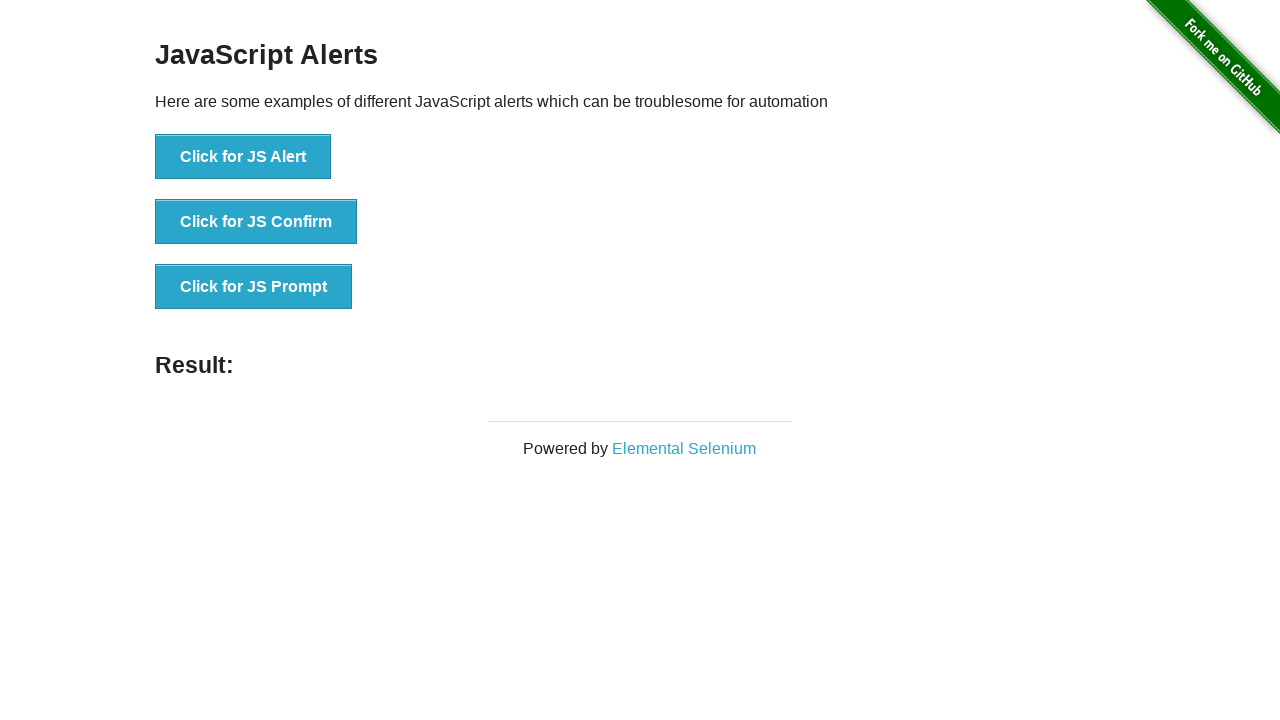

Clicked button to trigger normal JavaScript alert at (243, 157) on button[onclick='jsAlert()']
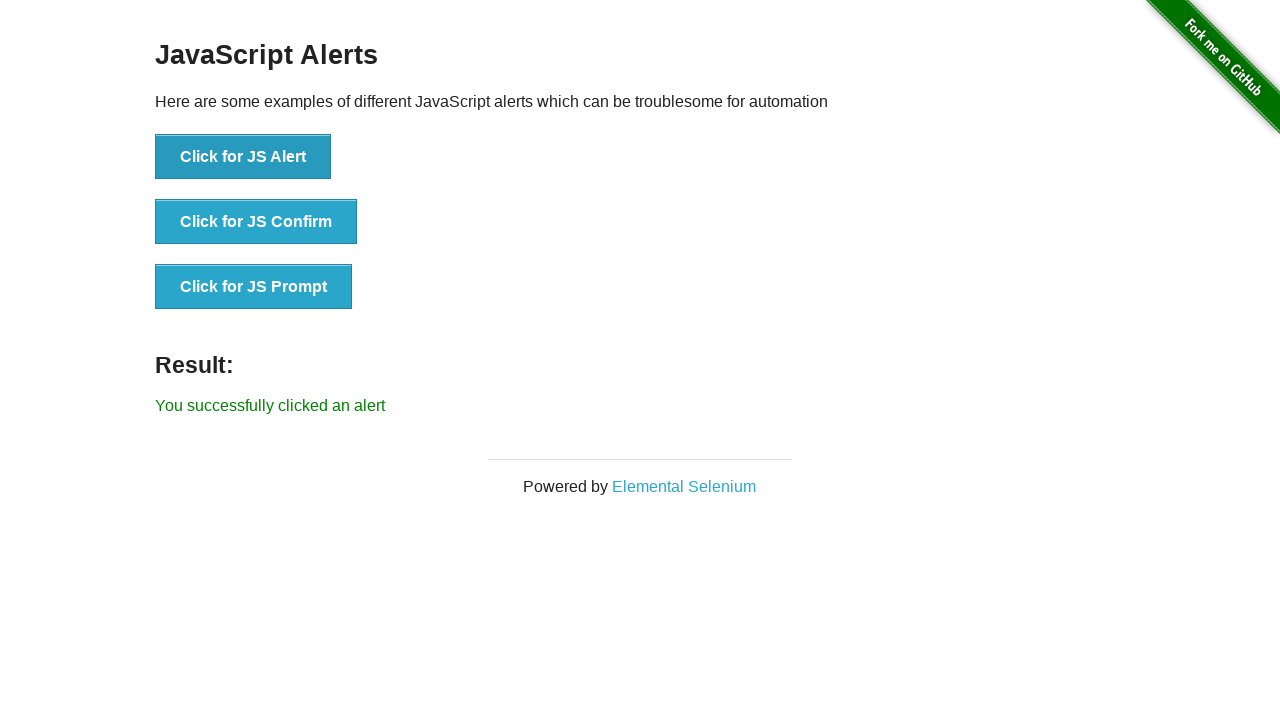

Set up dialog handler to accept alert
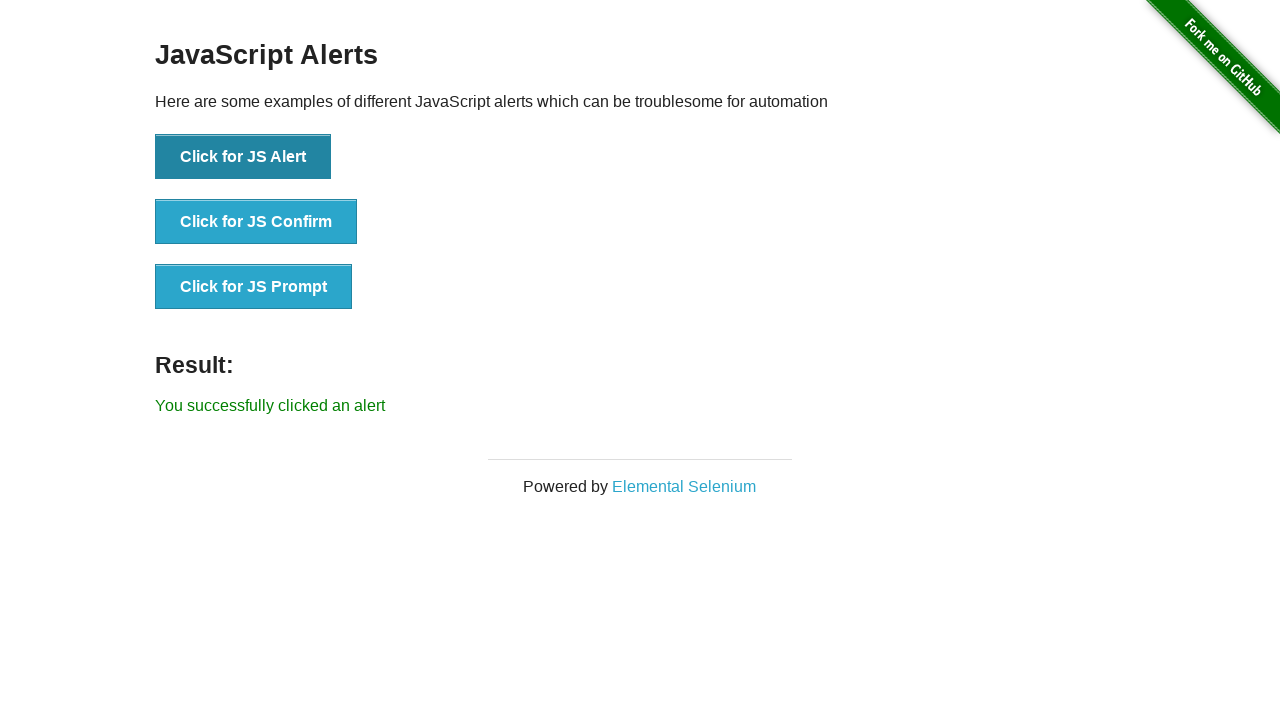

Waited for result message to appear after accepting alert
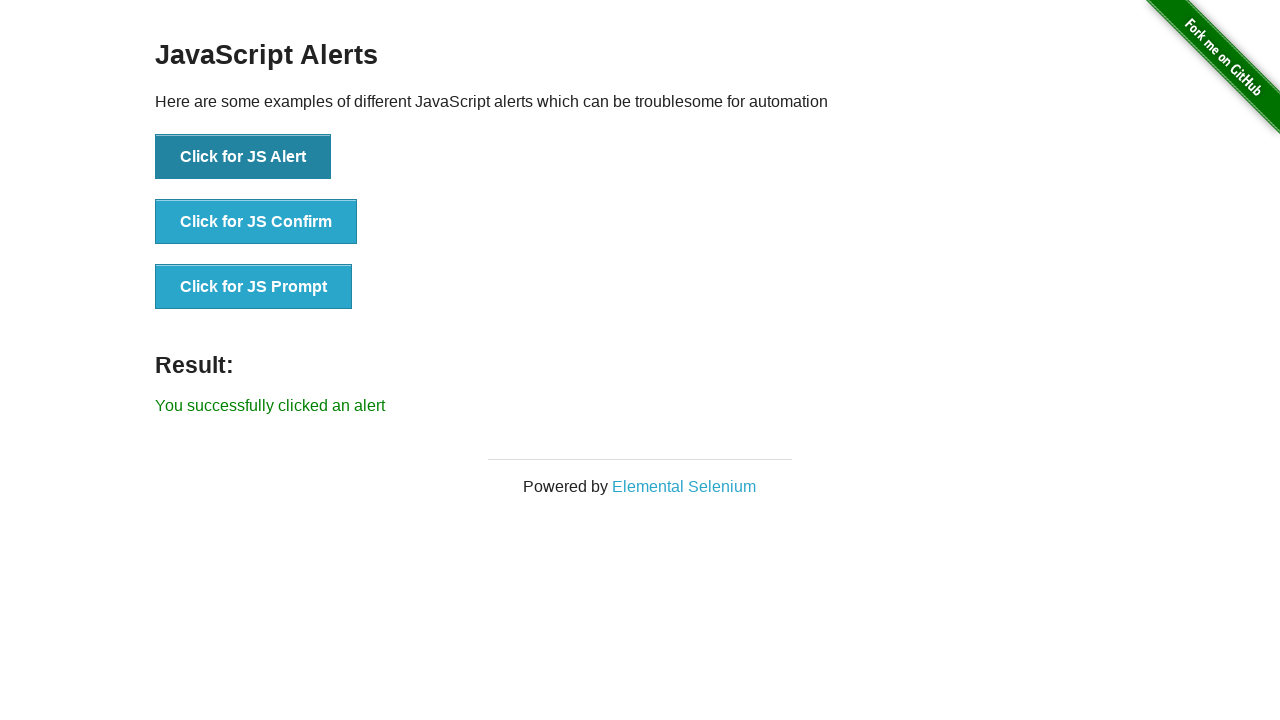

Clicked button to trigger confirm dialog at (256, 222) on button[onclick='jsConfirm()']
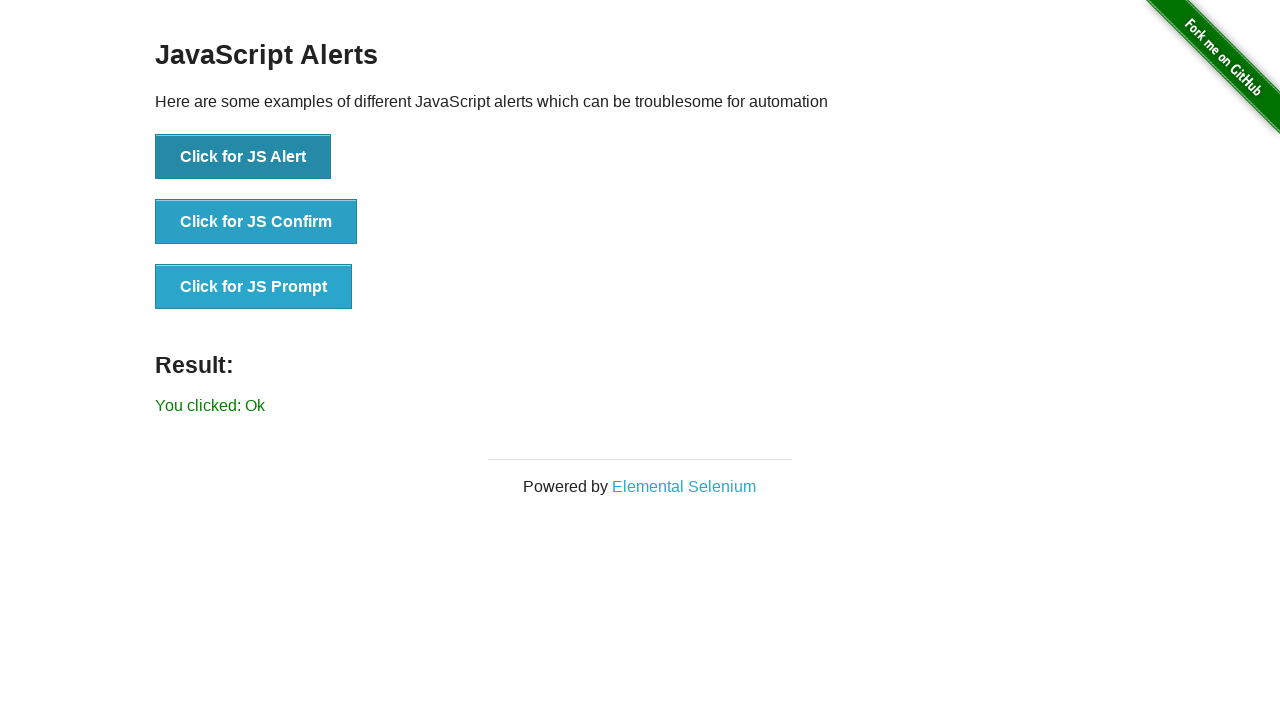

Set up dialog handler to accept confirm dialog
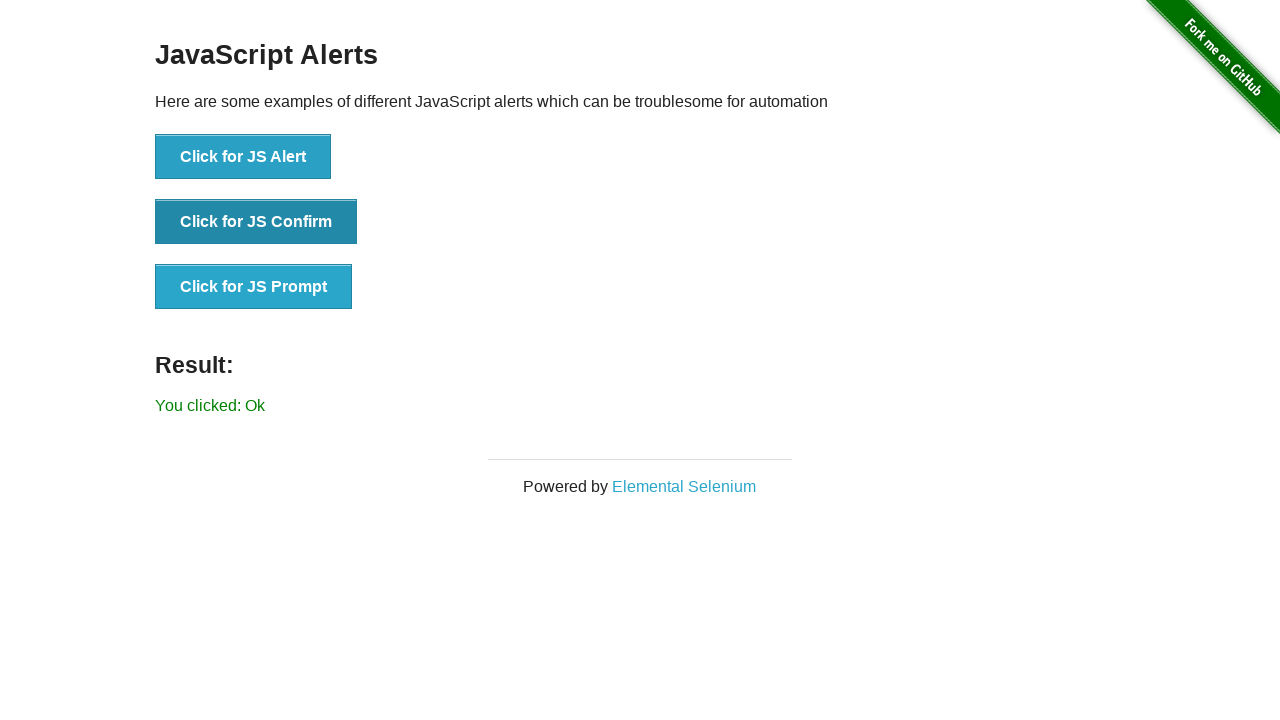

Waited for result message to appear after accepting confirm dialog
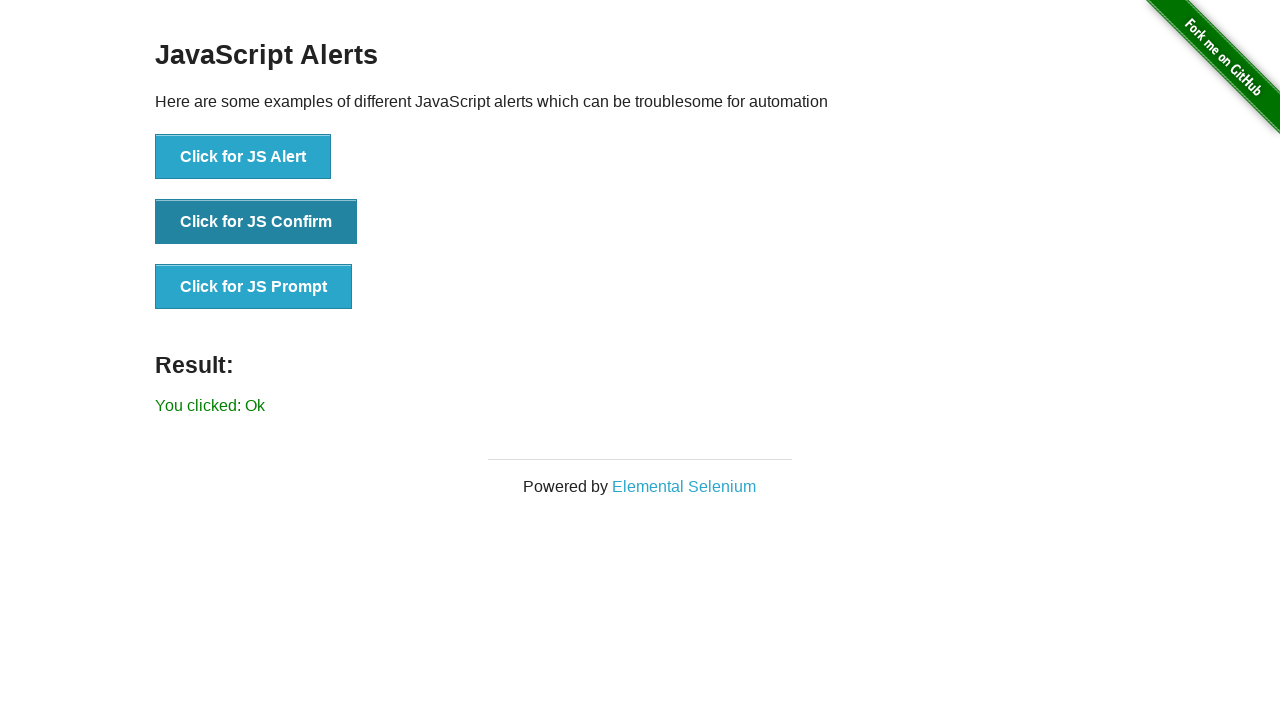

Set up dialog handler to accept prompt with 'Test input text'
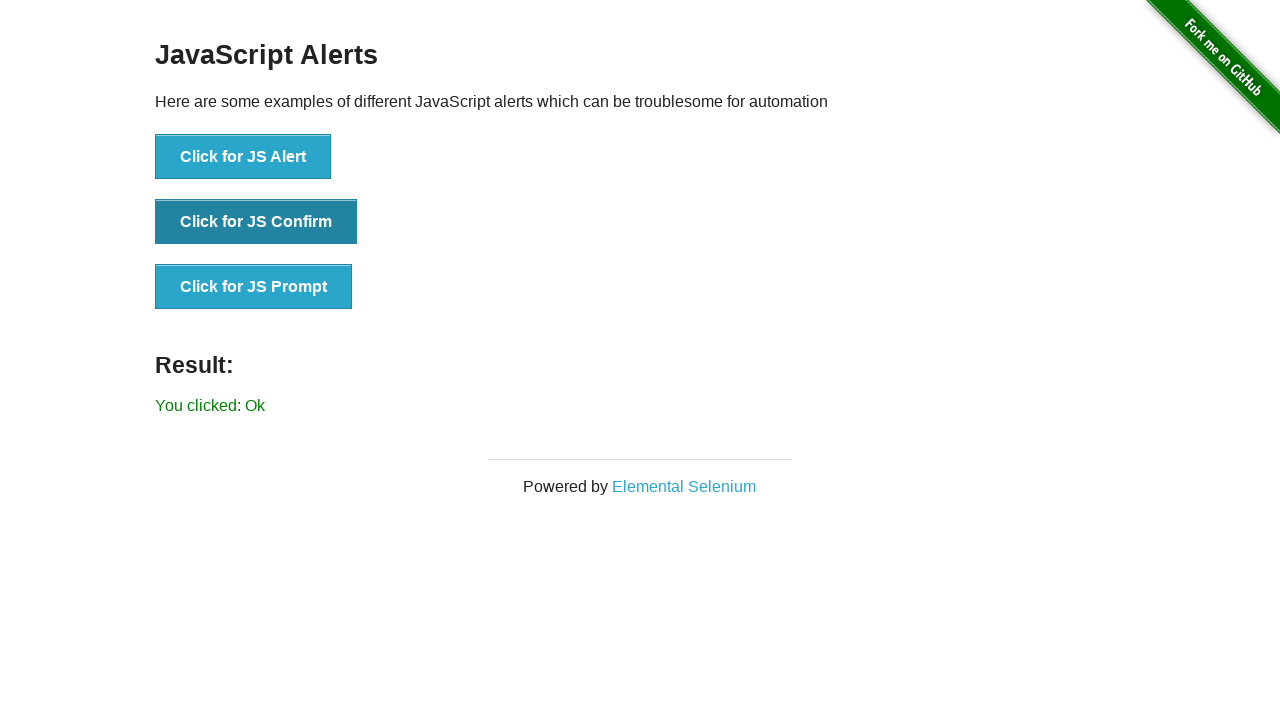

Clicked button to trigger prompt dialog at (254, 287) on button[onclick='jsPrompt()']
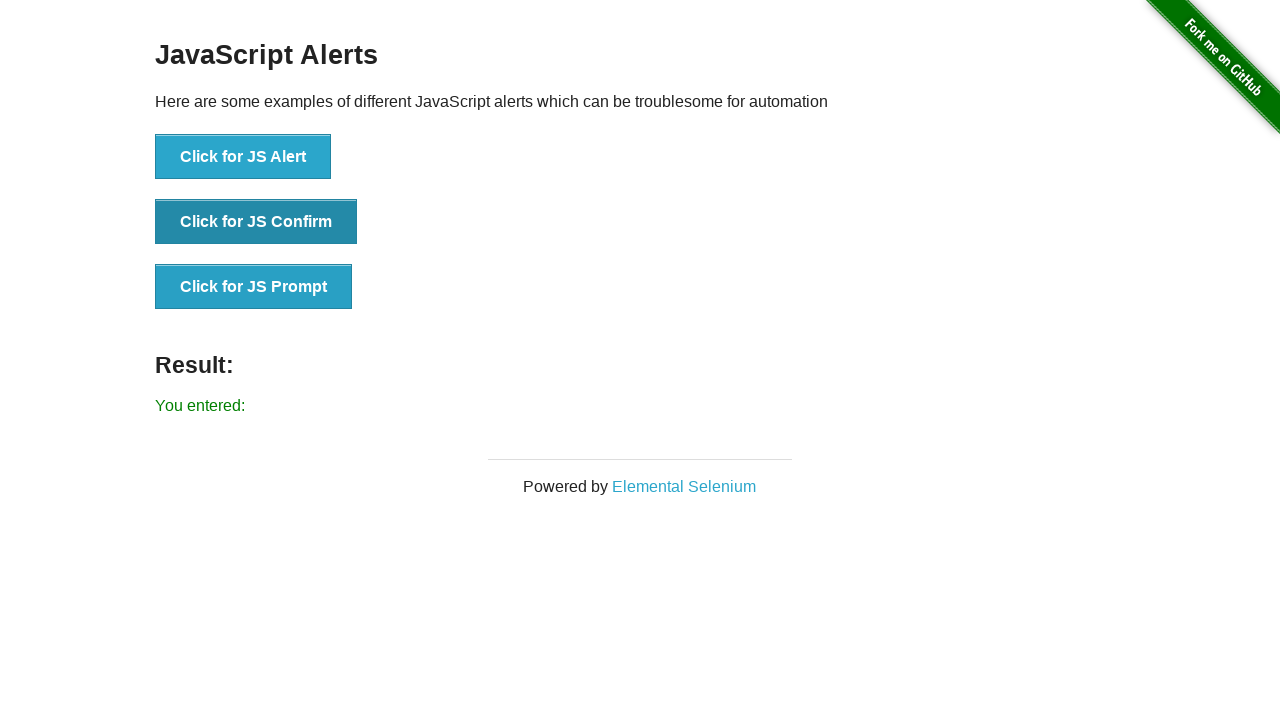

Waited for result message to appear after submitting prompt
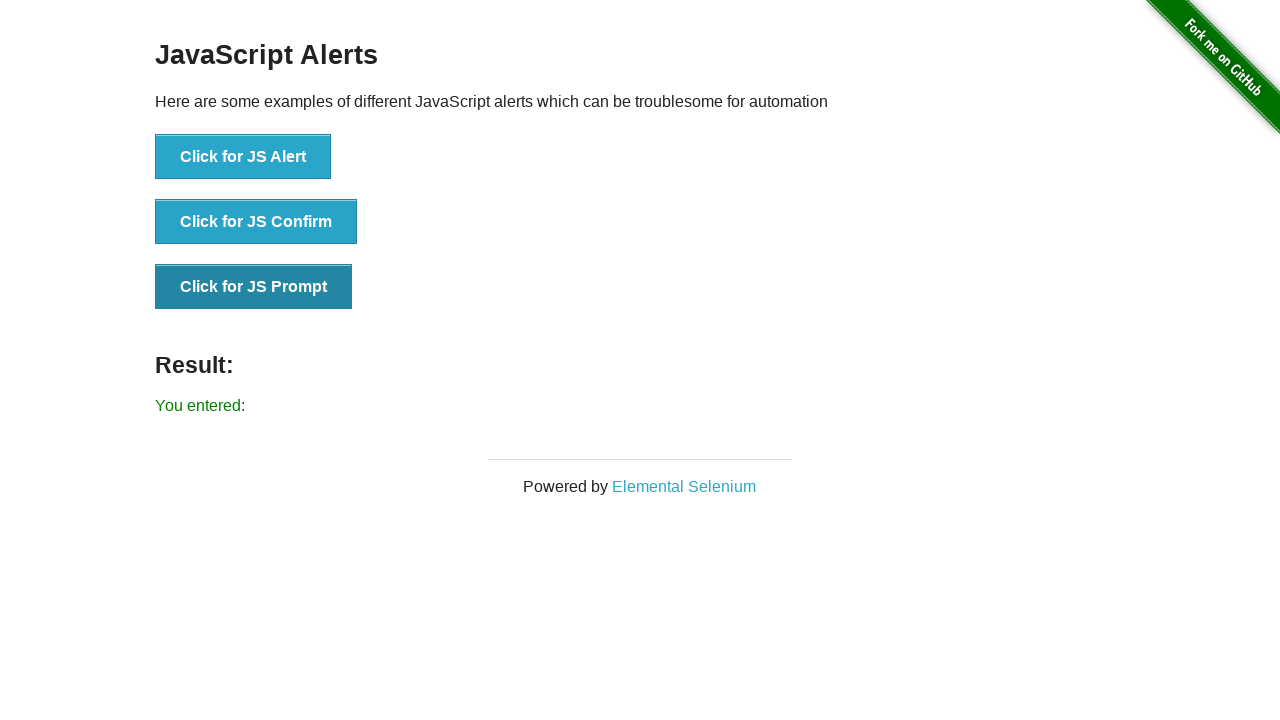

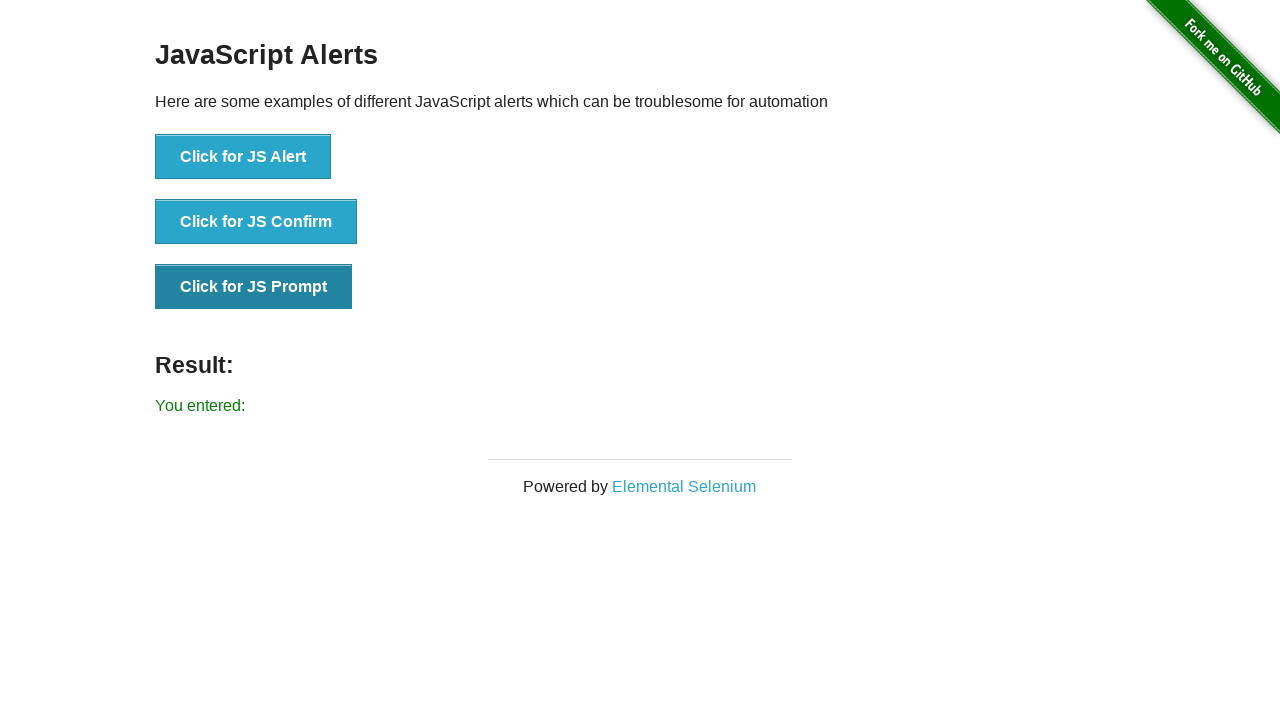